Tests a registration form by filling out all fields including first name, last name, username, email, password, phone, gender, date of birth, department, job title, and programming language, then submitting and verifying success message.

Starting URL: https://practice.cydeo.com/registration_form

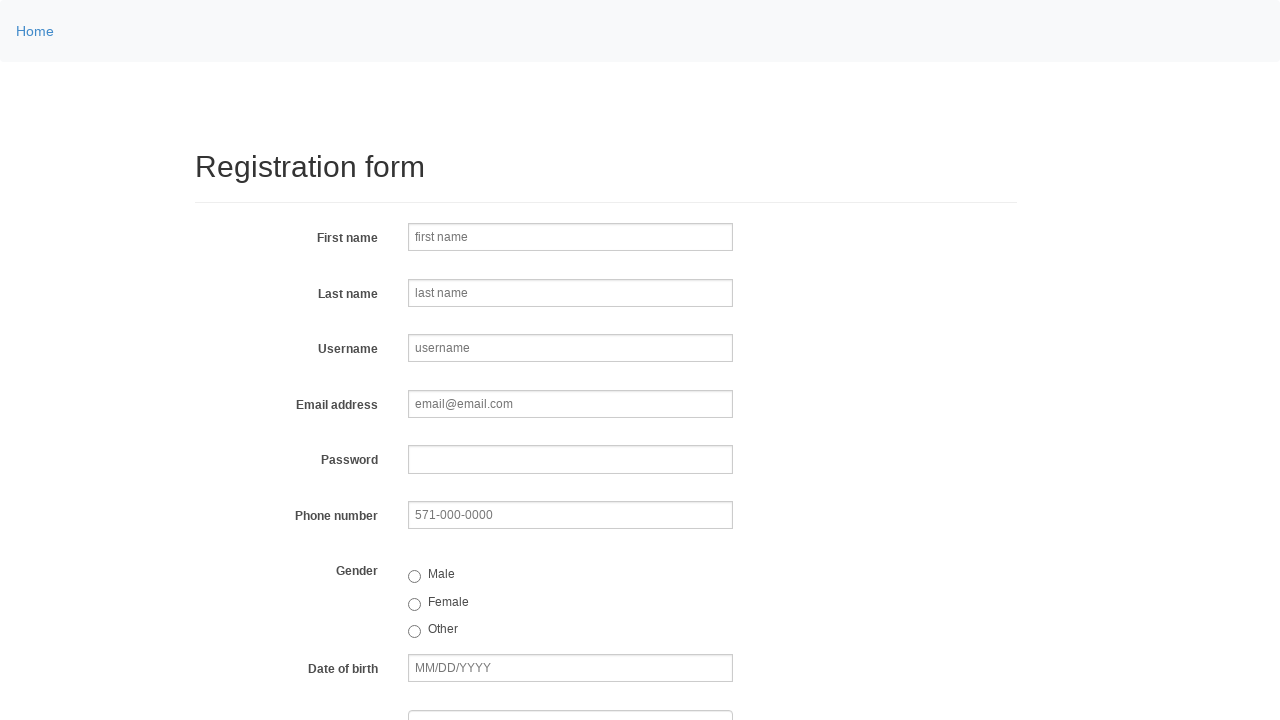

Filled first name field with 'Michael' on input[name='firstname']
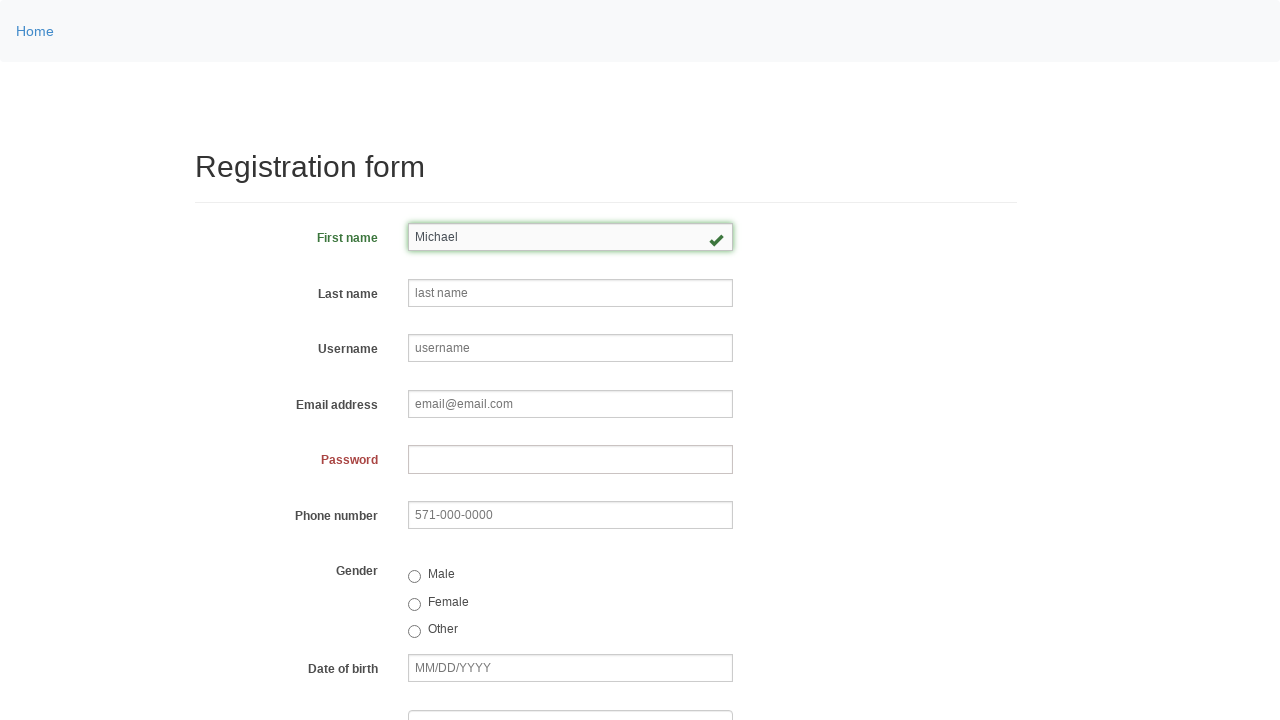

Filled last name field with 'Johnson' on input[data-bv-field='lastname']
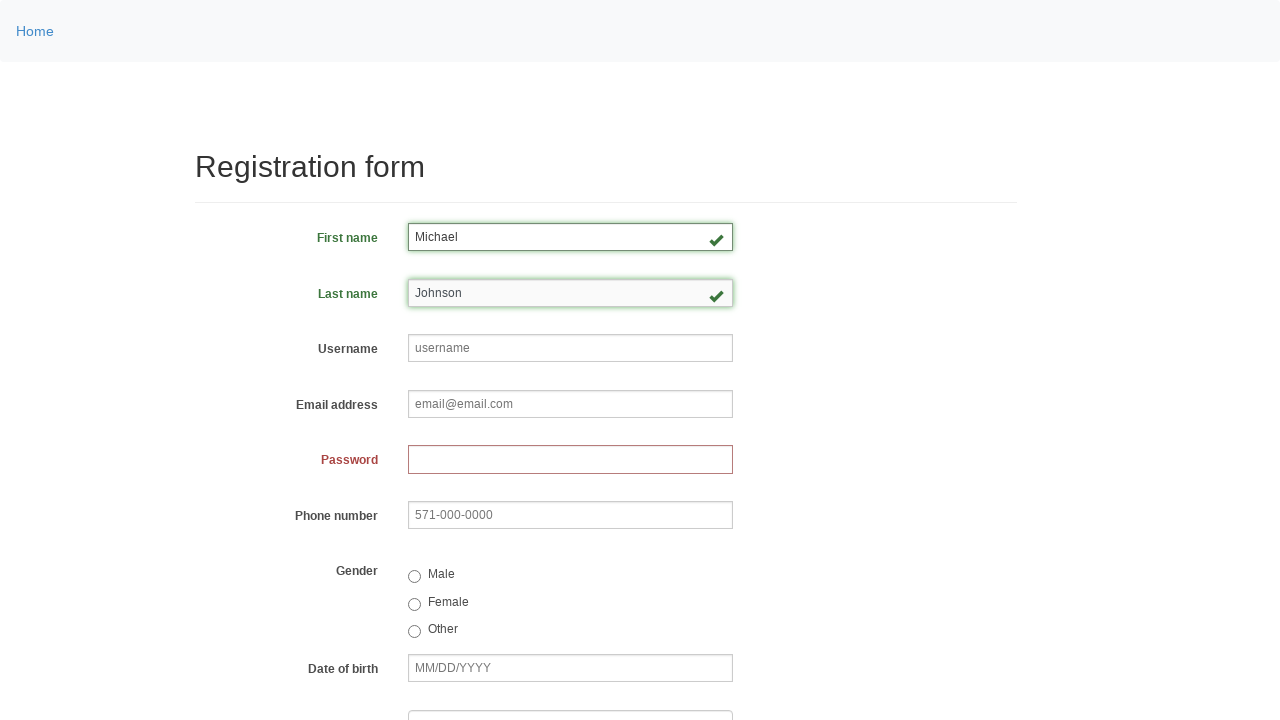

Filled username field with 'mjohnson47' on input[placeholder='username']
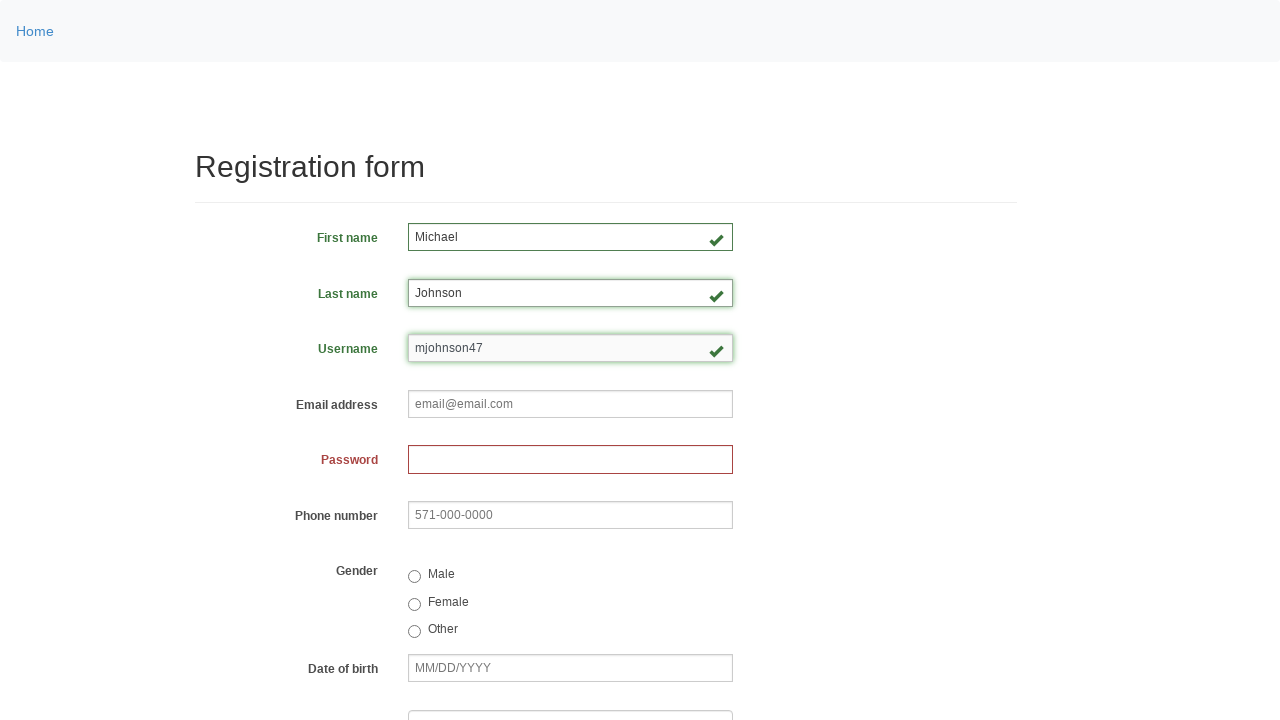

Filled email field with 'michael.johnson47@example.com' on input[placeholder='email@email.com']
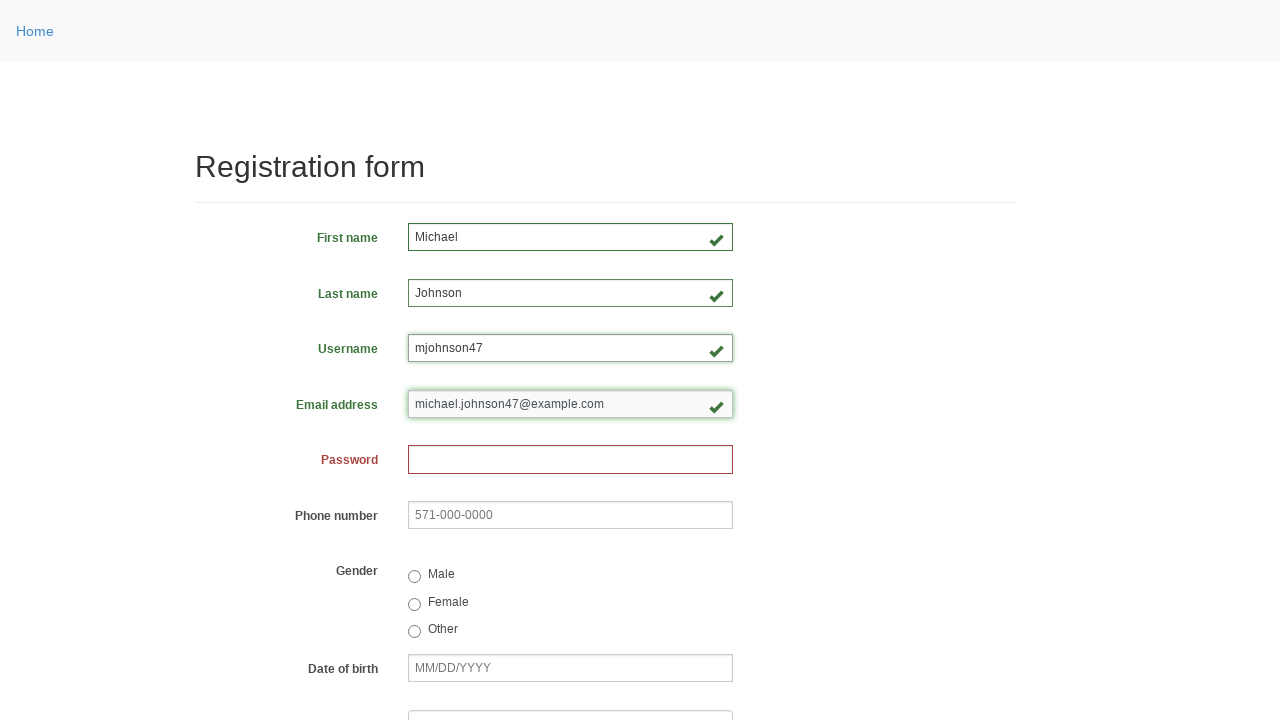

Filled password field with 'SecurePass123!' on input[type='password']
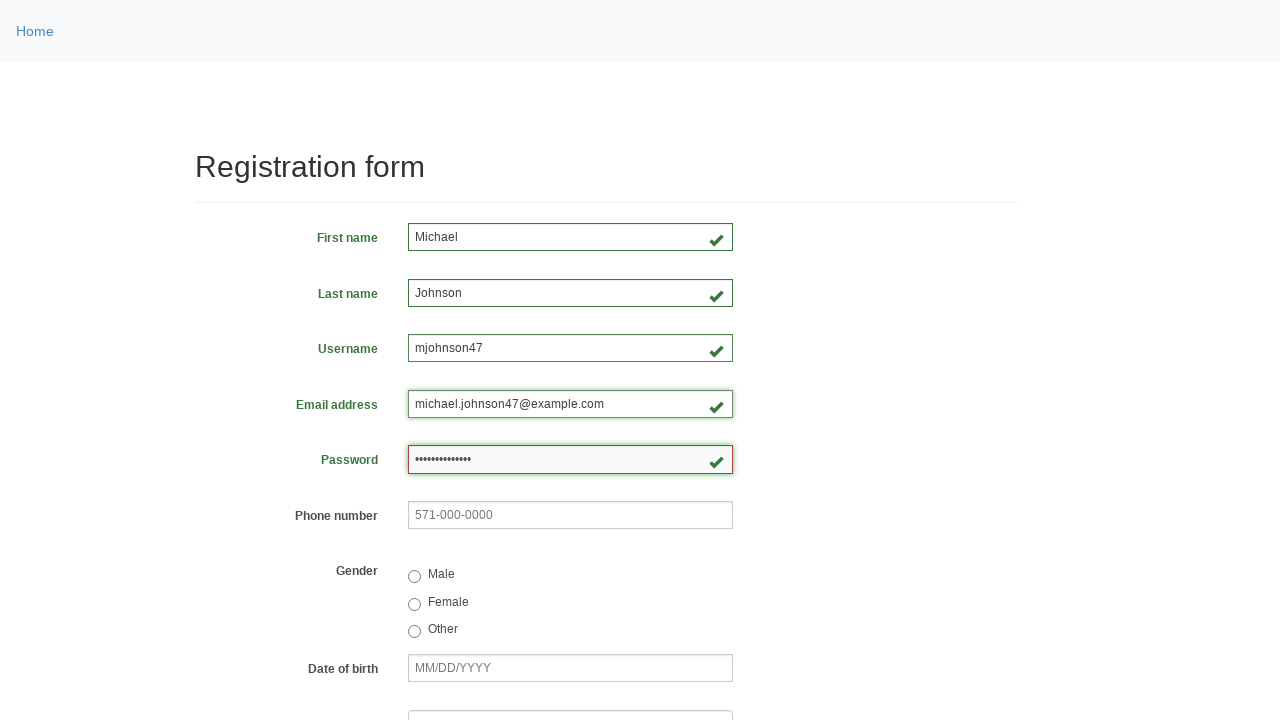

Filled phone number field with '571-234-5678' on input[name='phone']
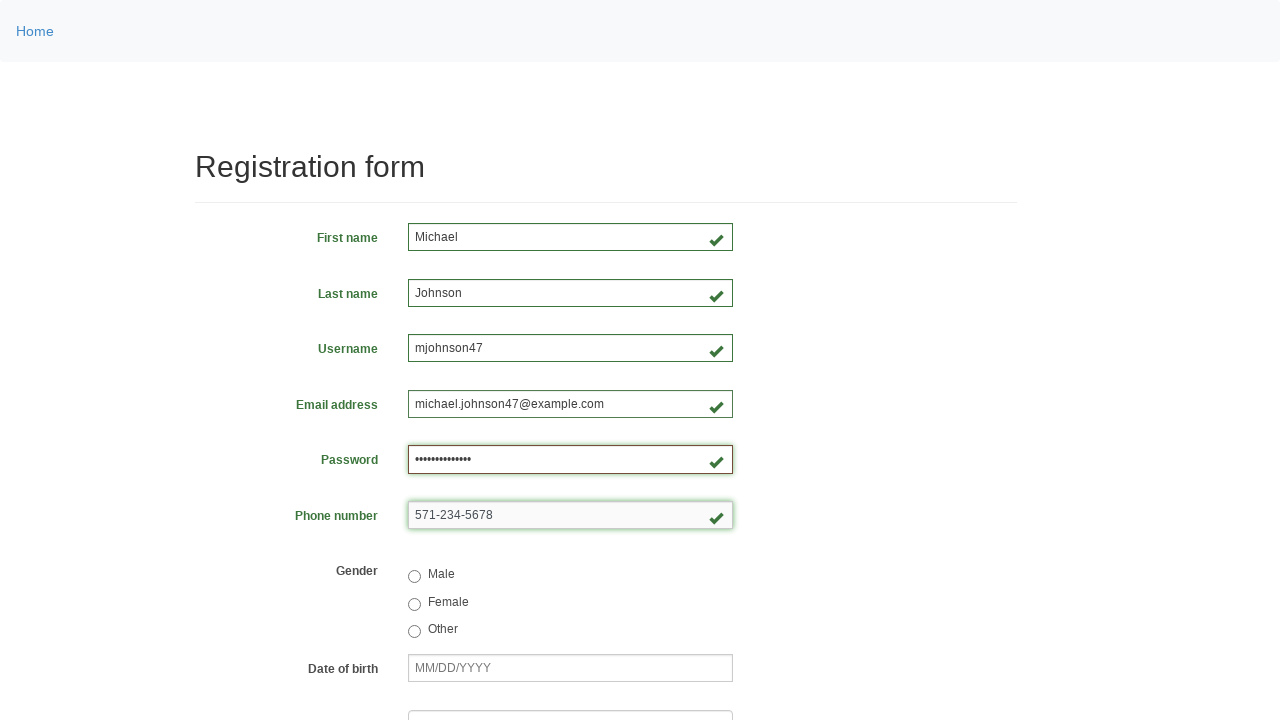

Selected male gender radio button at (414, 577) on input[value='male']
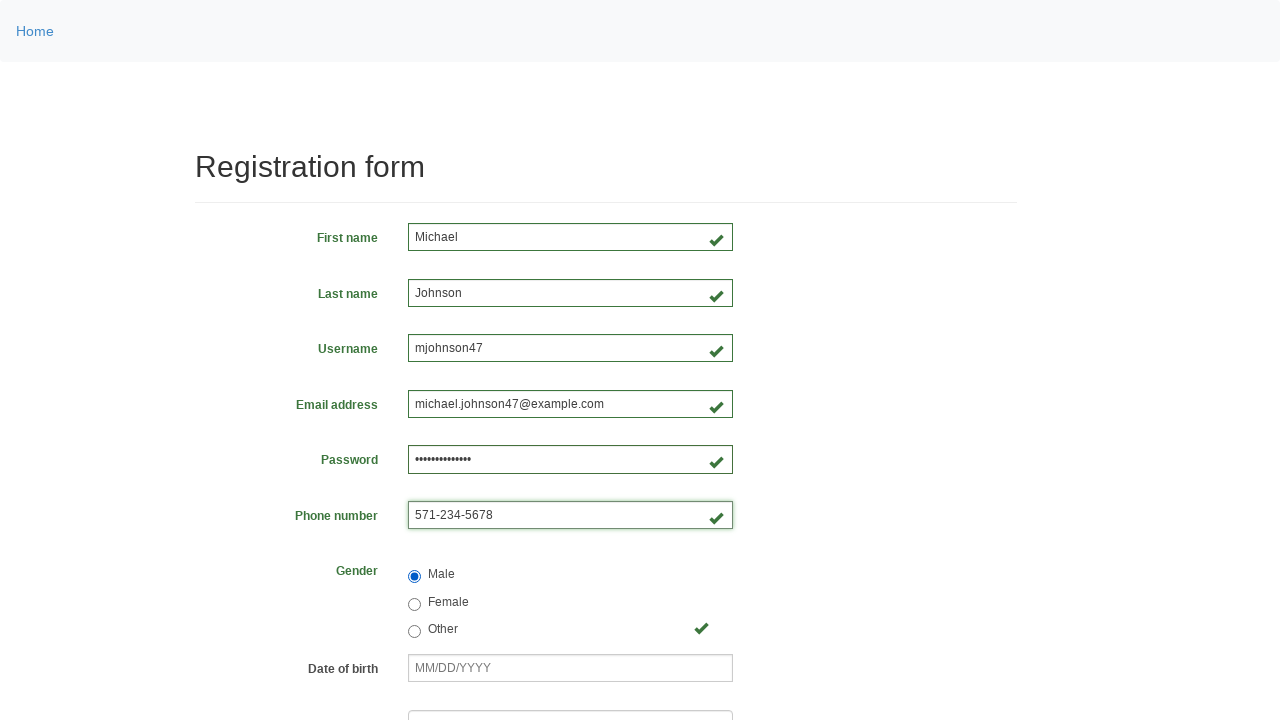

Filled date of birth field with '09/27/1992' on input[name='birthday']
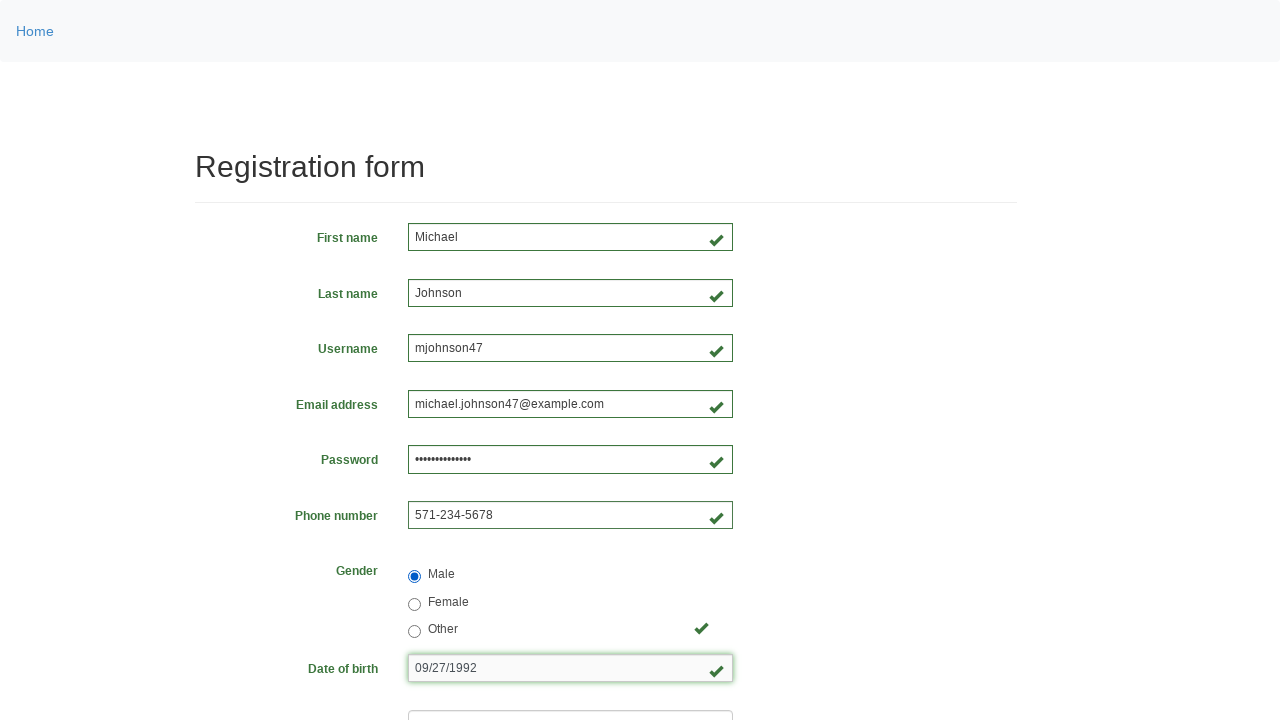

Selected 'Department of Engineering' from department dropdown on select[name='department']
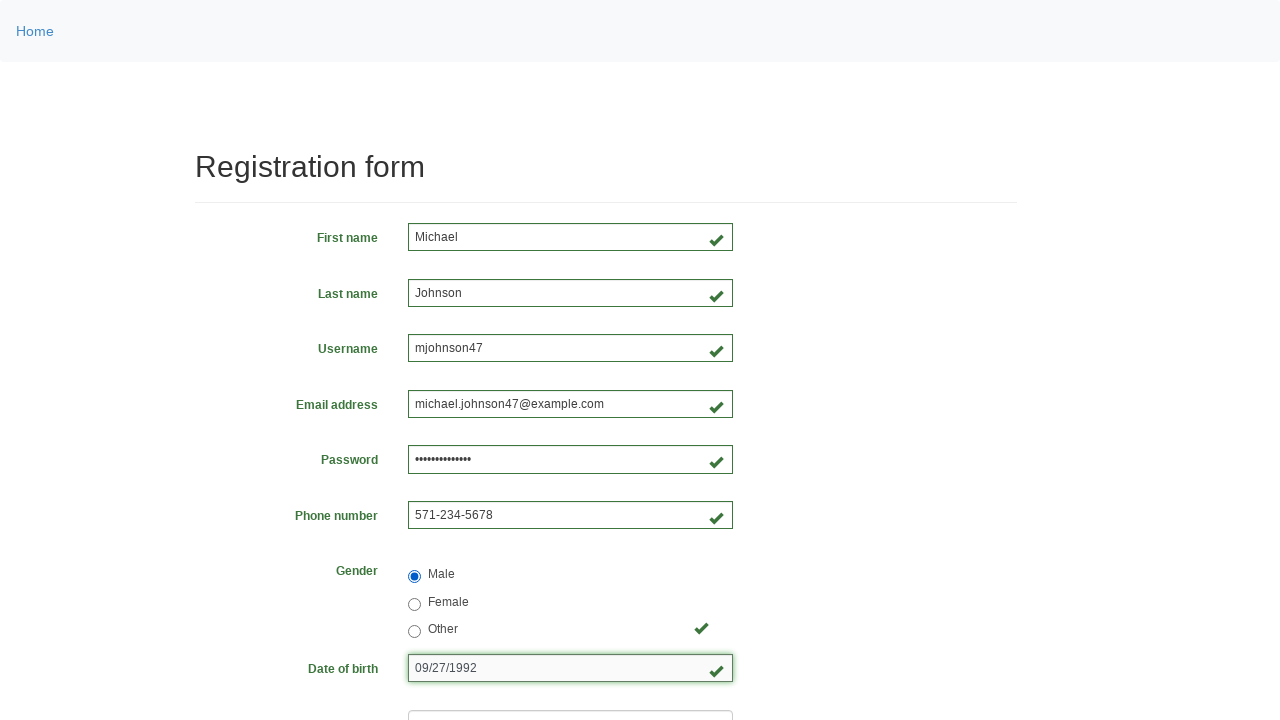

Selected 'SDET' from job title dropdown on select[name='job_title']
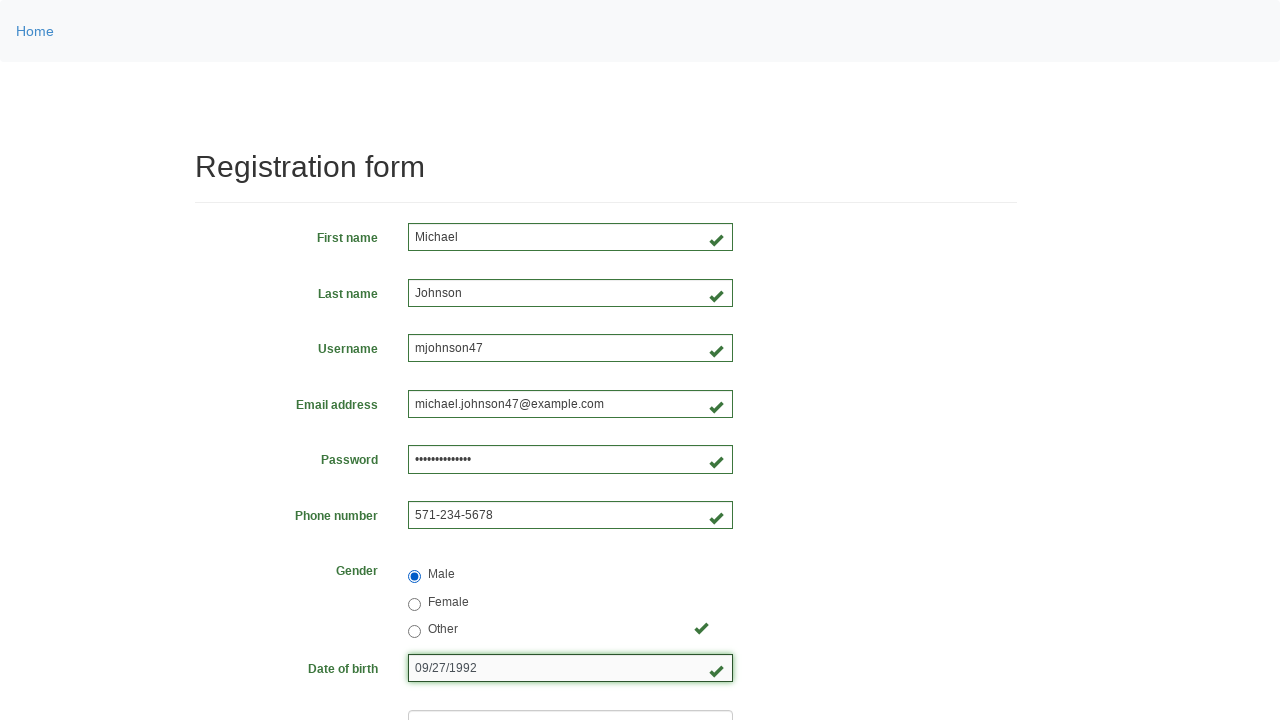

Selected Java programming language checkbox at (465, 468) on #inlineCheckbox2
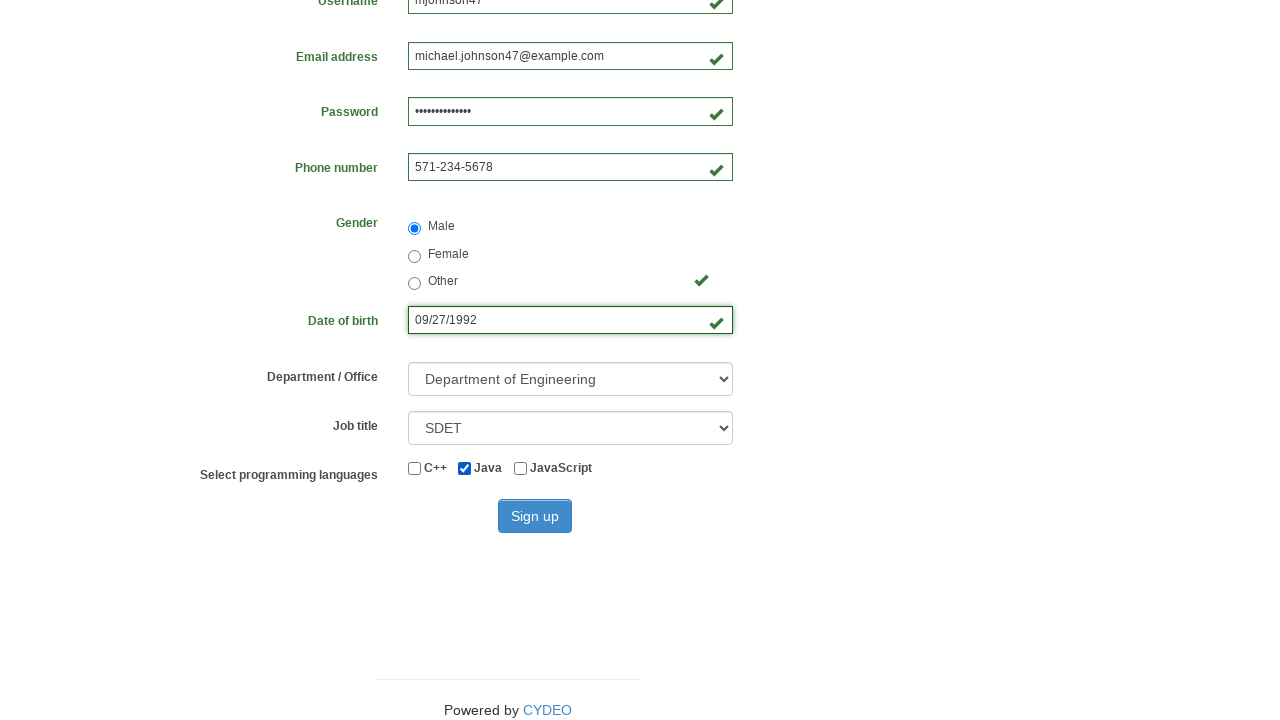

Clicked sign up button to submit registration form at (535, 516) on button
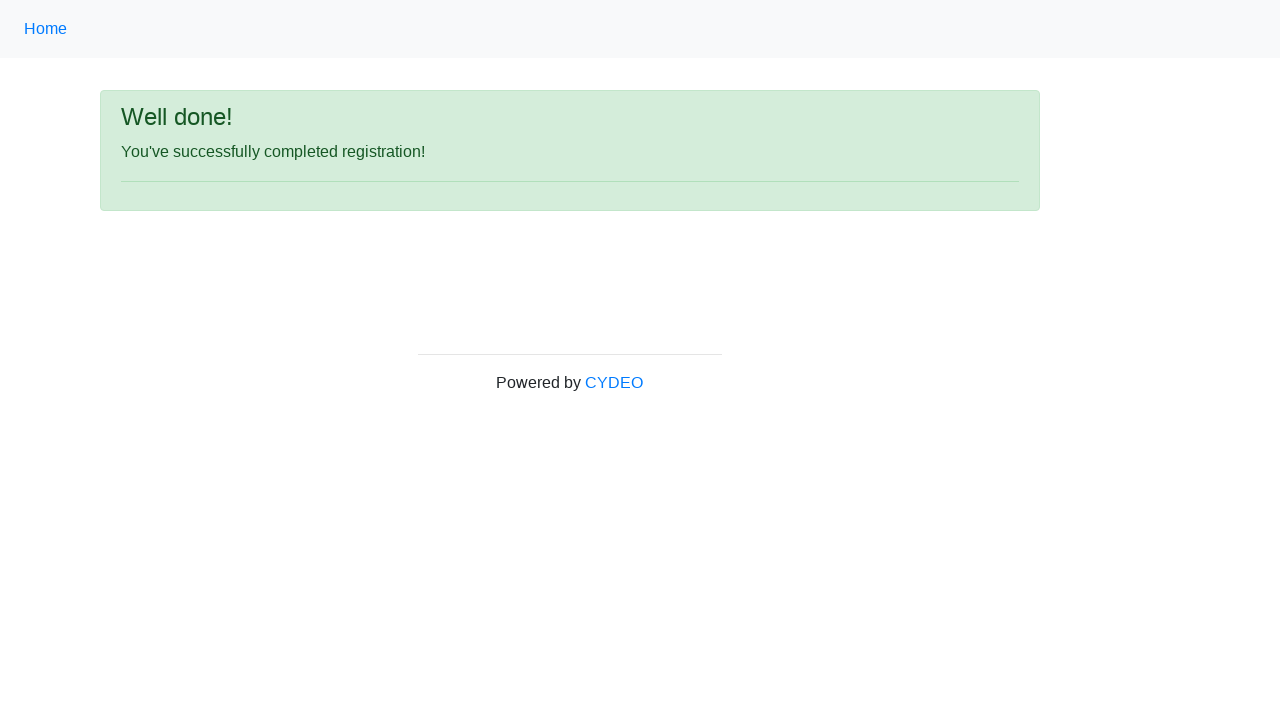

Verified success message 'You've successfully completed registration!' is displayed
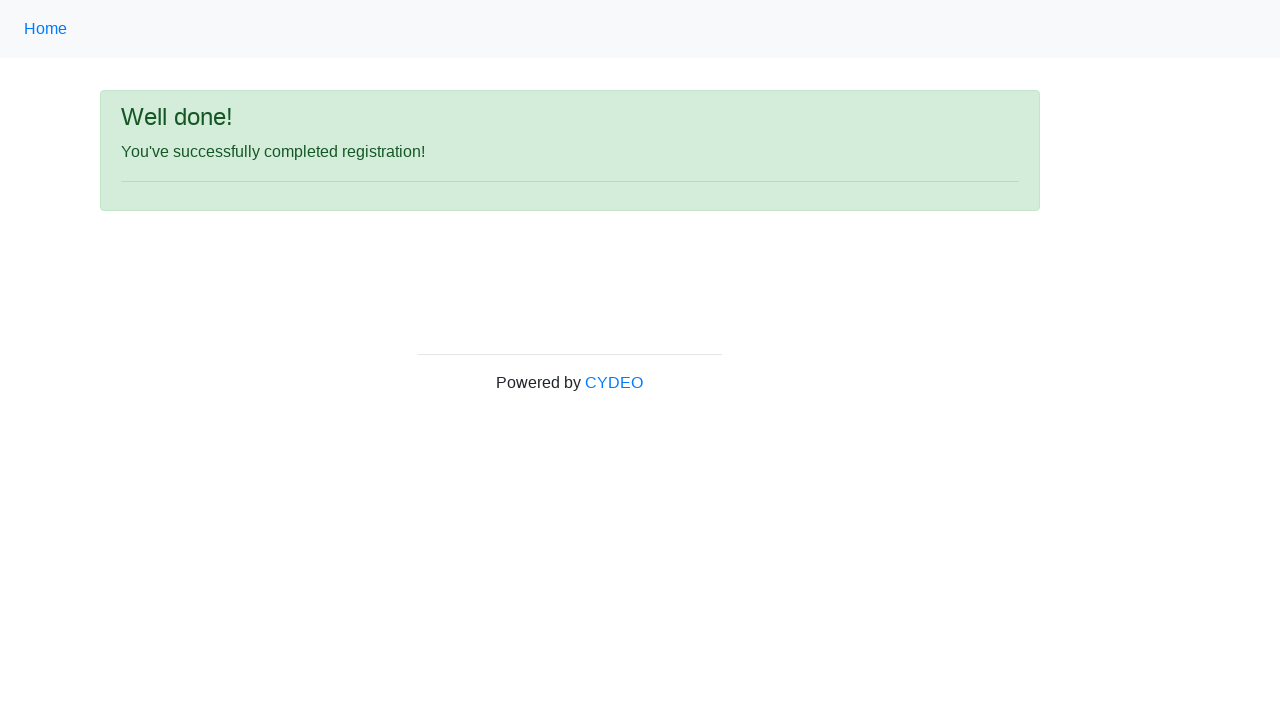

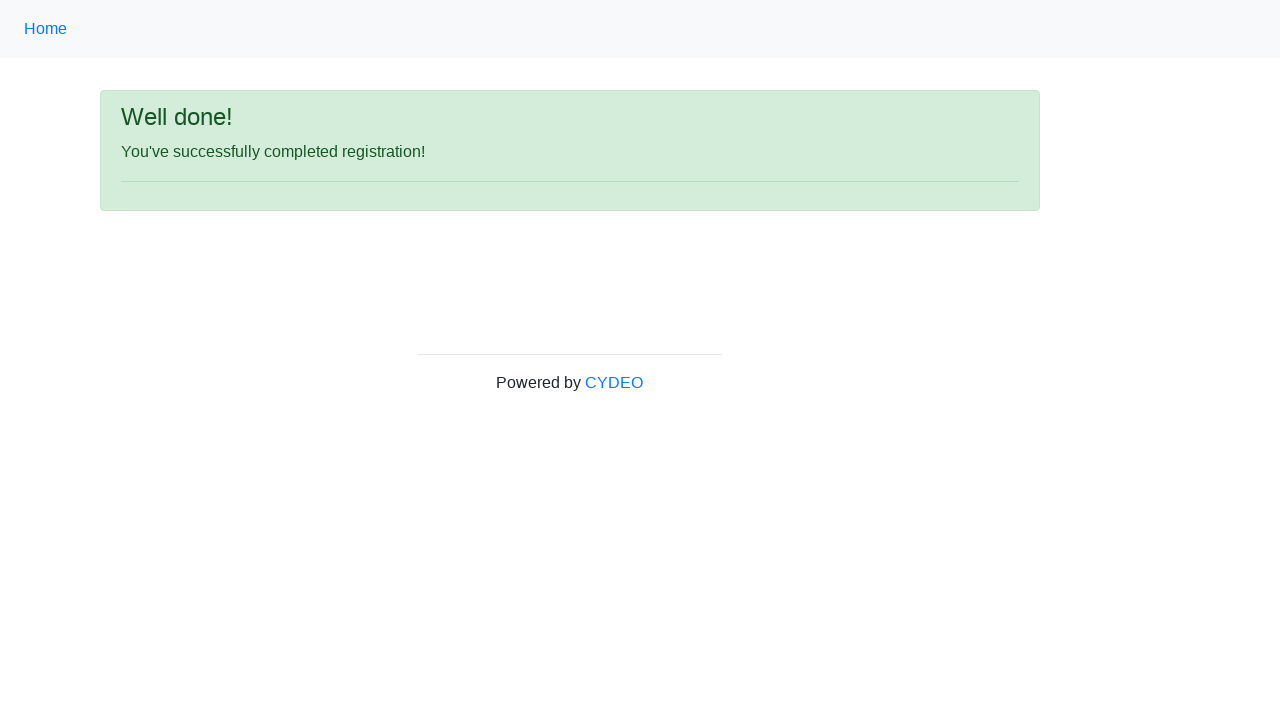